Tests dropdown and checkbox interactions on a travel booking form, including selecting senior citizen discount and updating passenger count

Starting URL: https://rahulshettyacademy.com/dropdownsPractise/

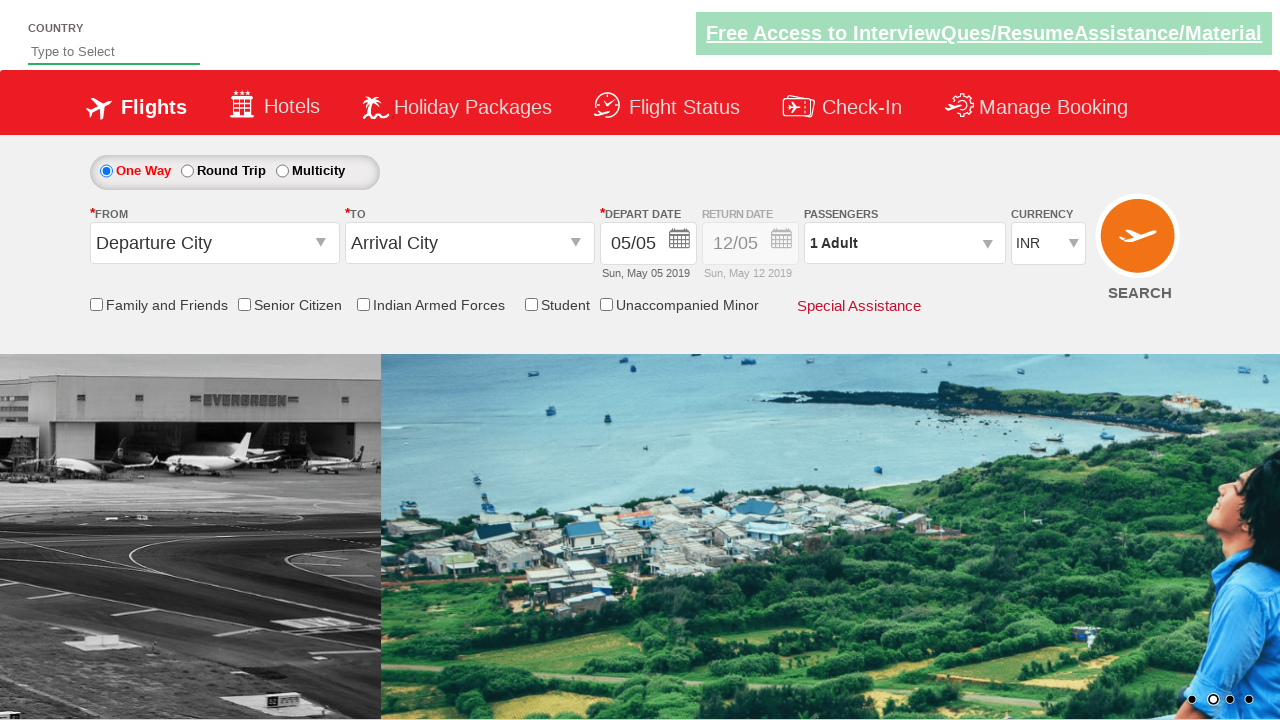

Clicked Senior Citizen Discount checkbox at (244, 304) on input[id*=SeniorCitizenDiscount]
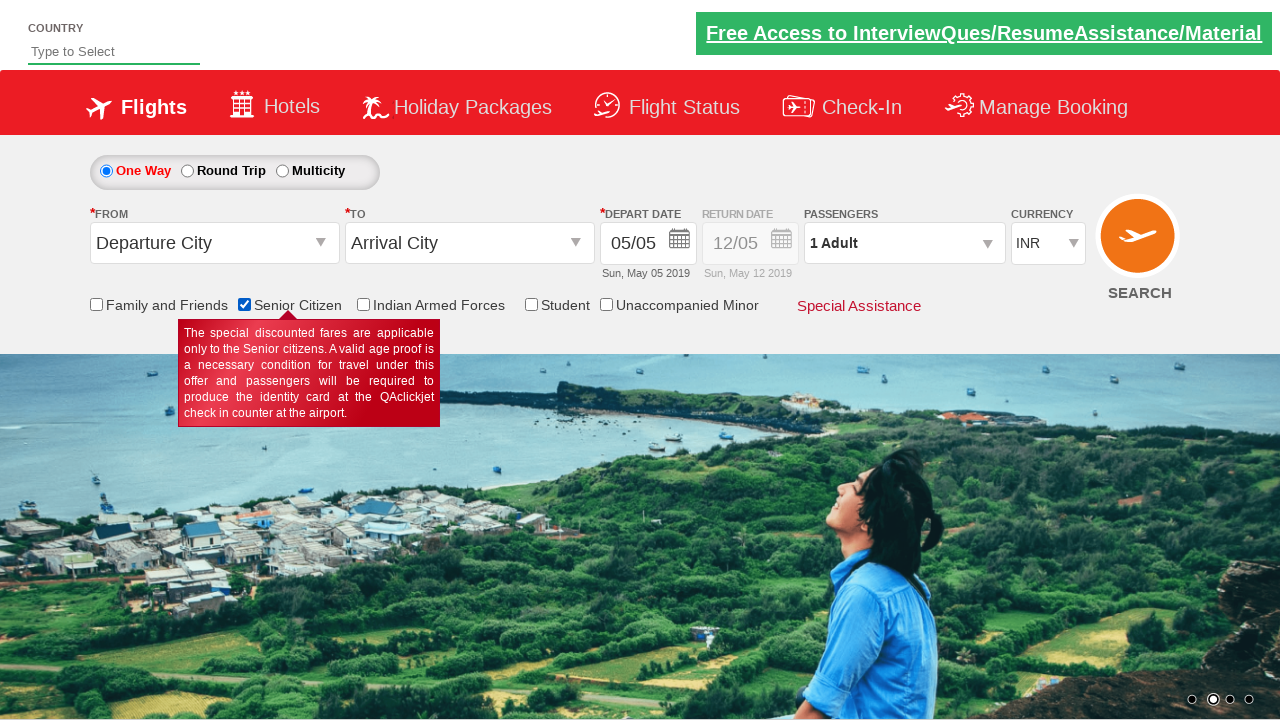

Clicked passenger info dropdown to open at (904, 243) on #divpaxinfo
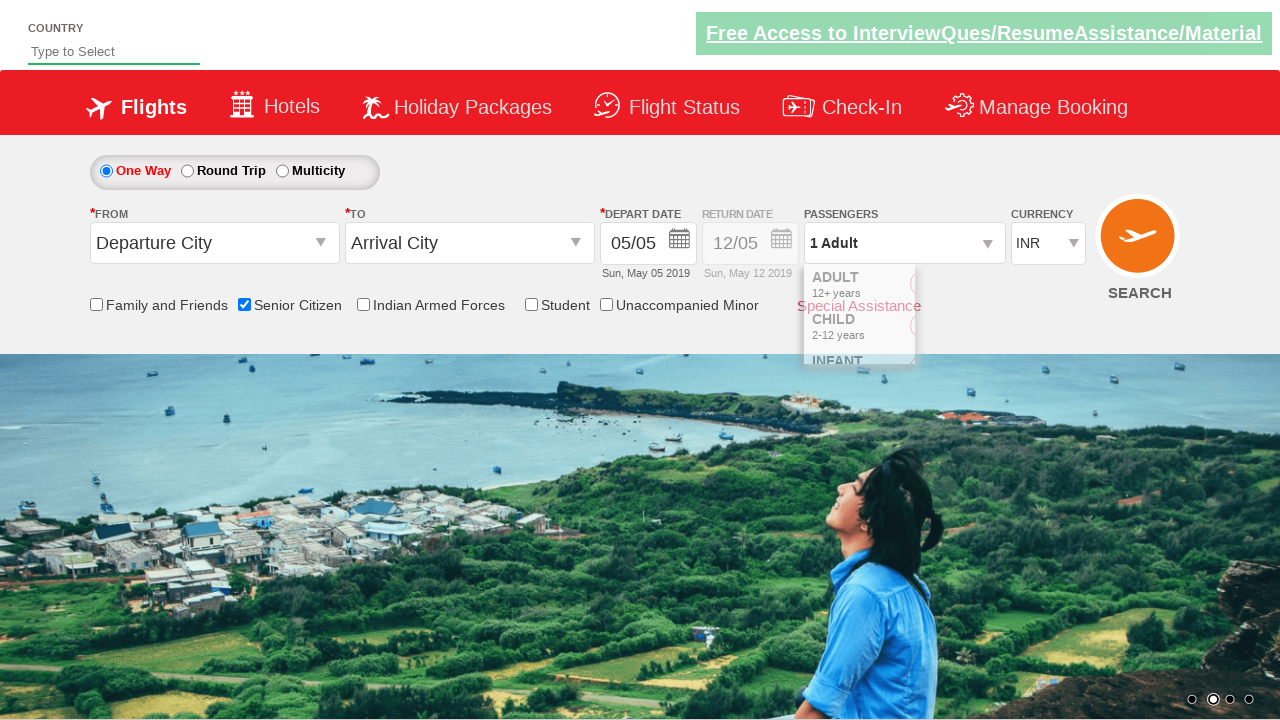

Waited 2 seconds for dropdown to open
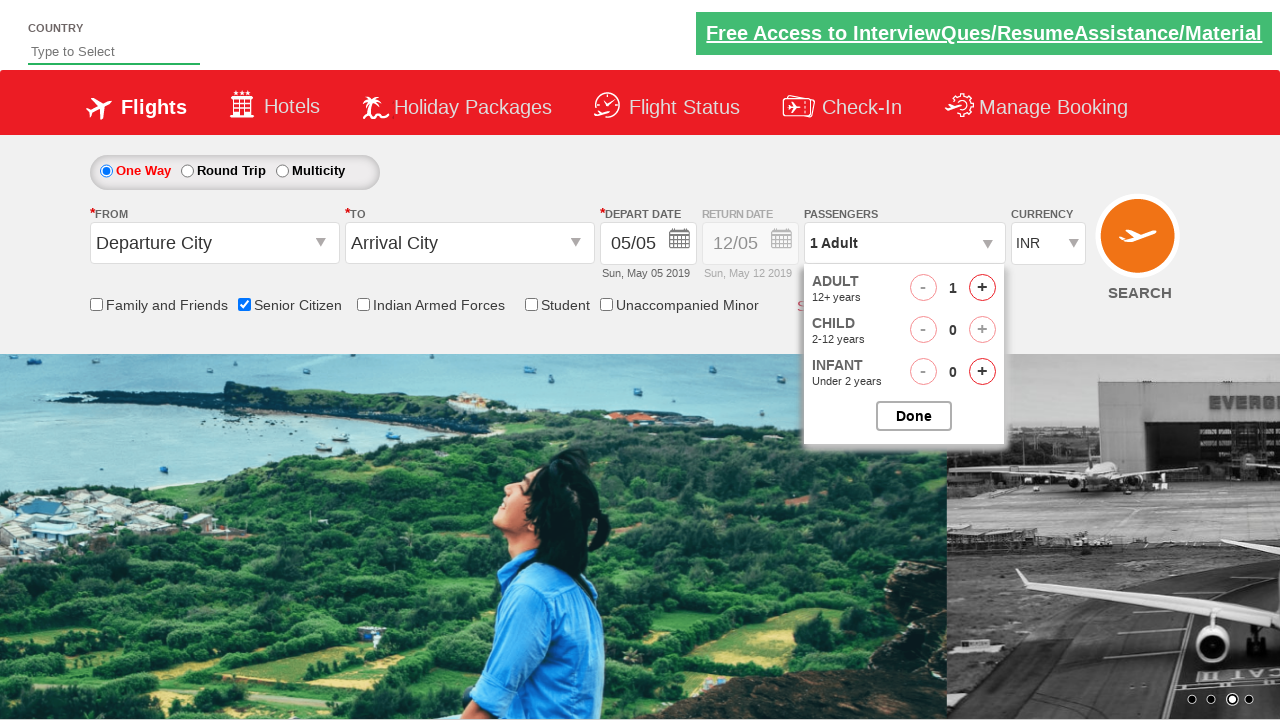

Clicked 'Add Adult' button (iteration 1/4) at (982, 288) on #hrefIncAdt
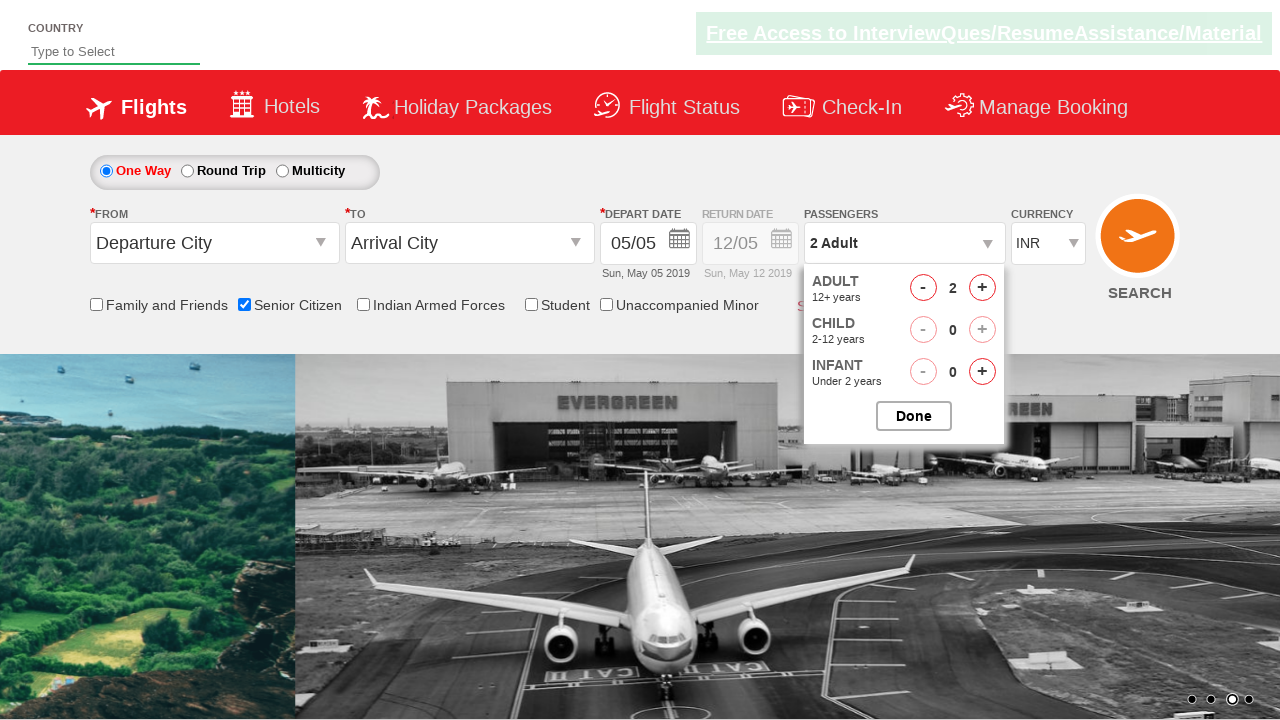

Clicked 'Add Adult' button (iteration 2/4) at (982, 288) on #hrefIncAdt
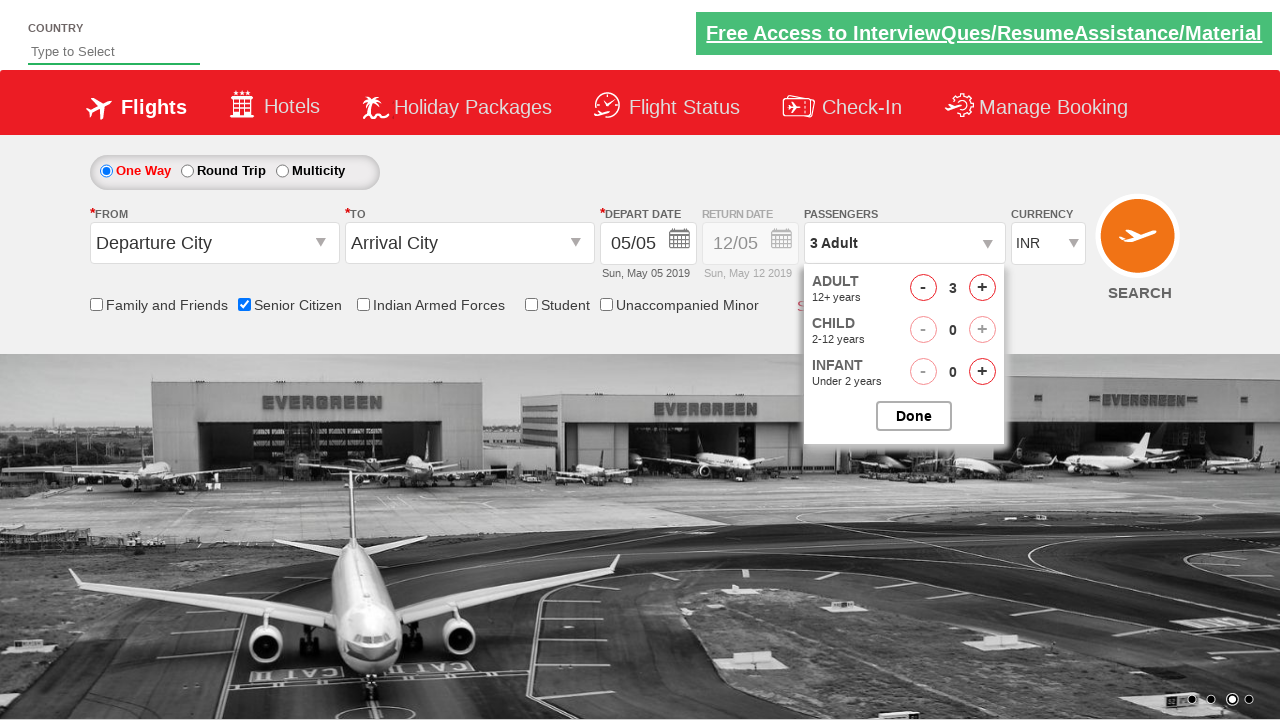

Clicked 'Add Adult' button (iteration 3/4) at (982, 288) on #hrefIncAdt
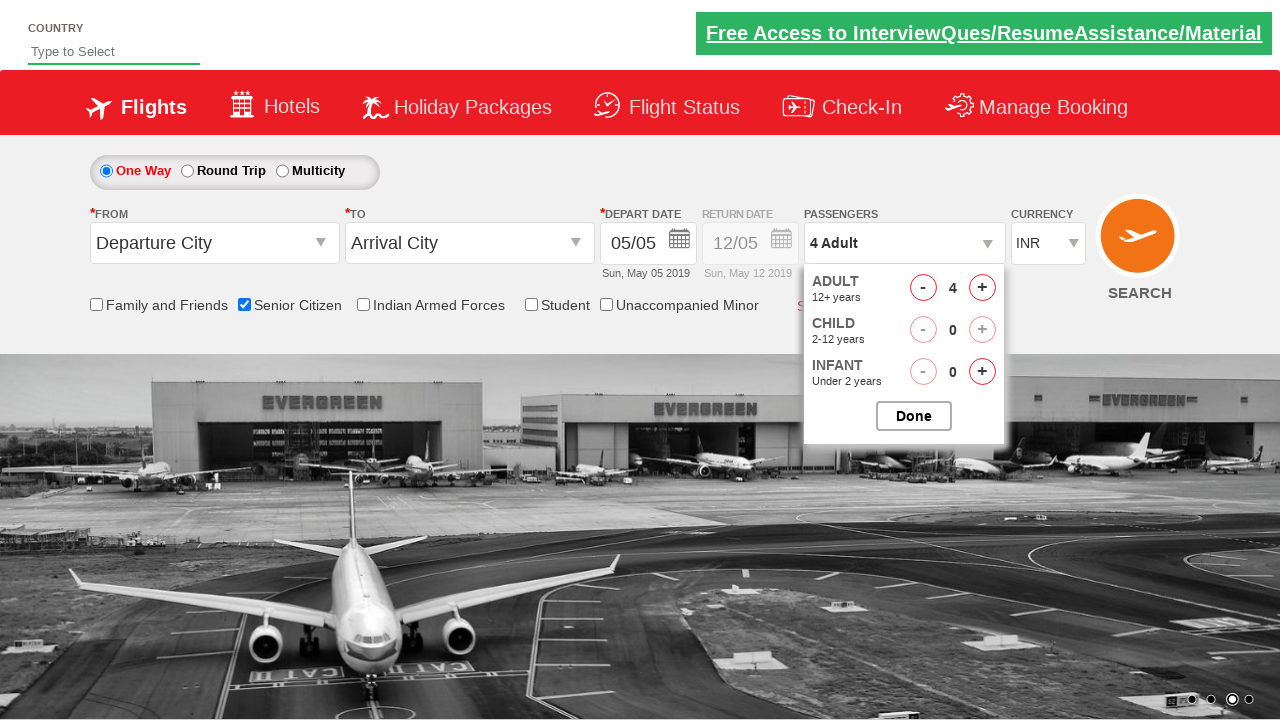

Clicked 'Add Adult' button (iteration 4/4) at (982, 288) on #hrefIncAdt
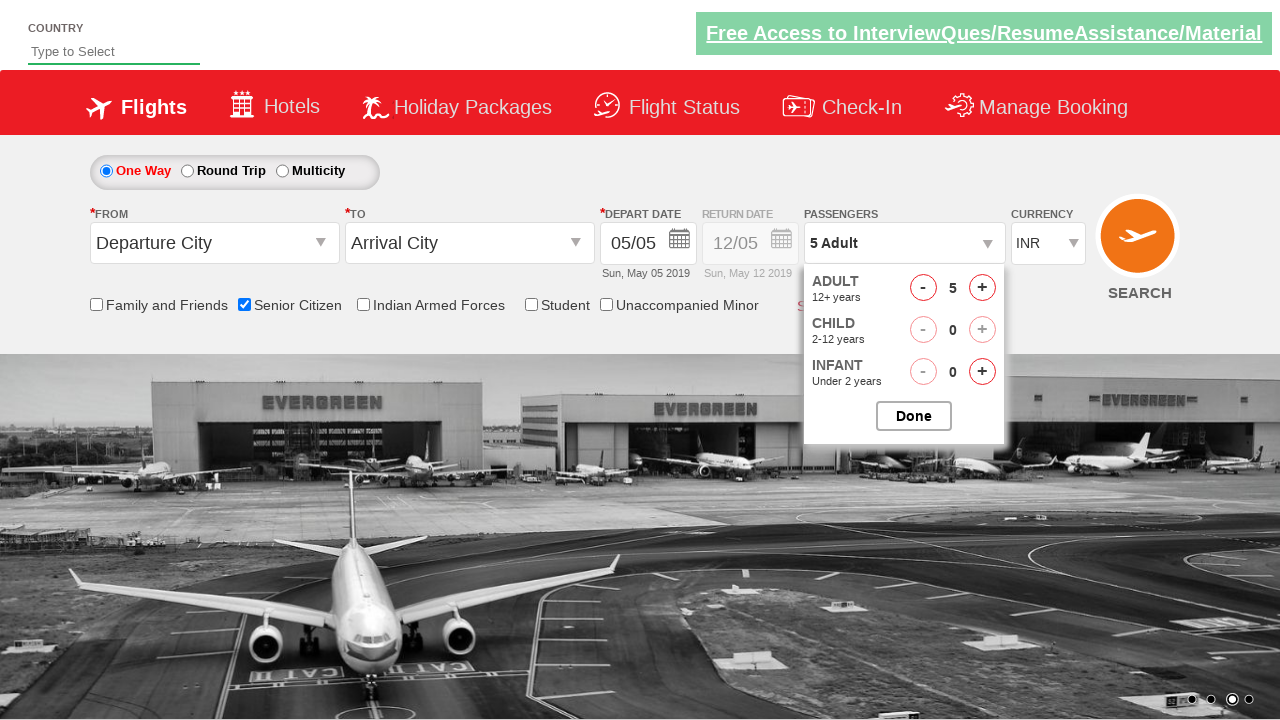

Closed passenger selection dropdown at (914, 416) on #btnclosepaxoption
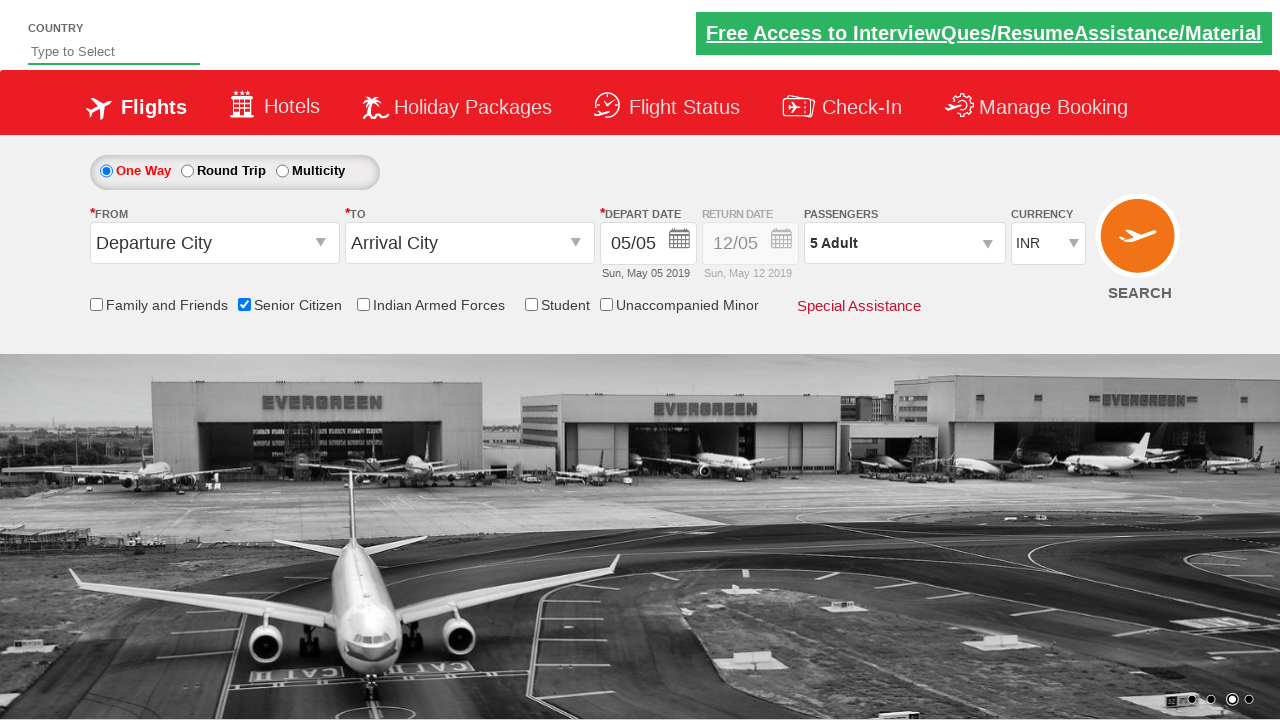

Verified passenger count is '5 Adult'
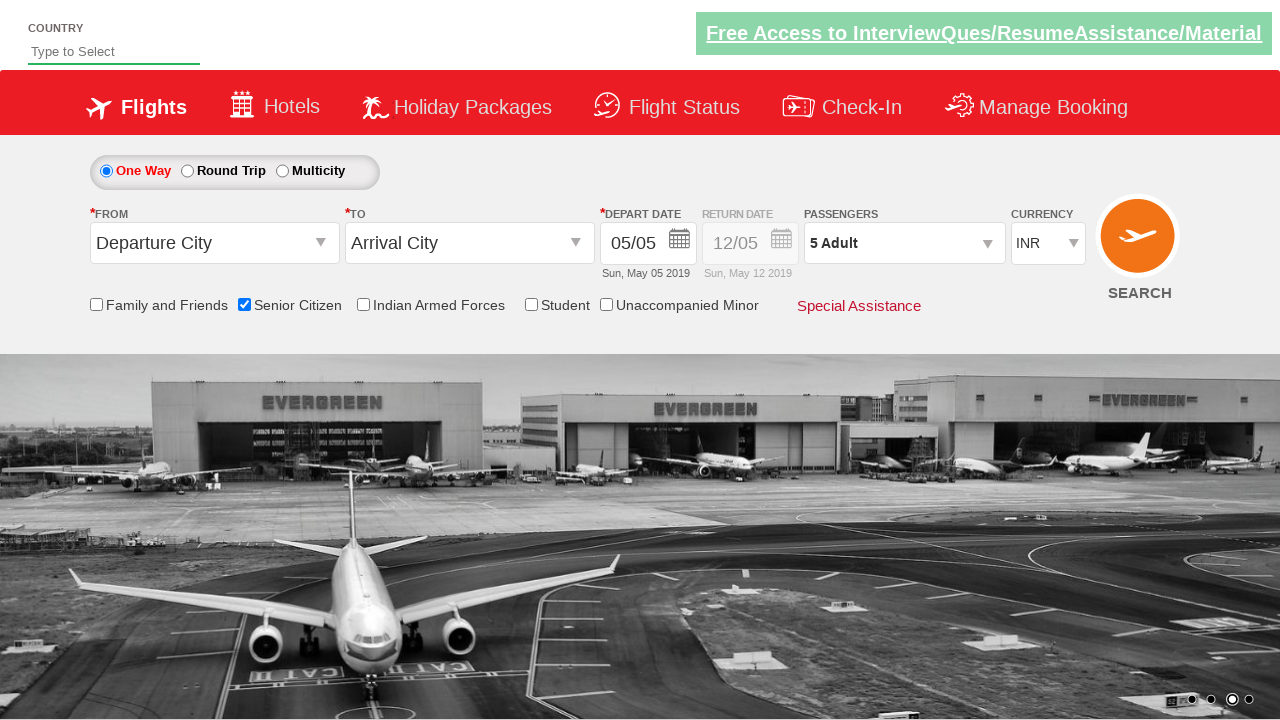

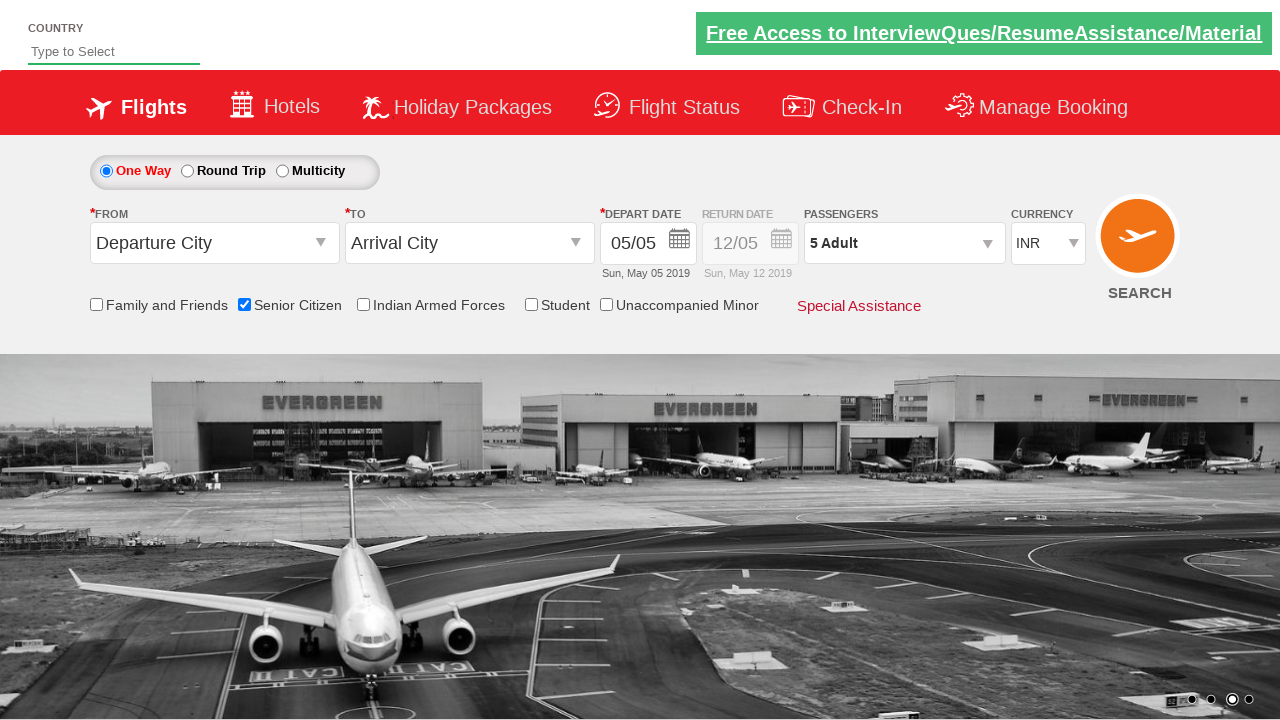